Tests hover functionality by moving mouse over a user avatar element to trigger hover state

Starting URL: https://the-internet.herokuapp.com/hovers

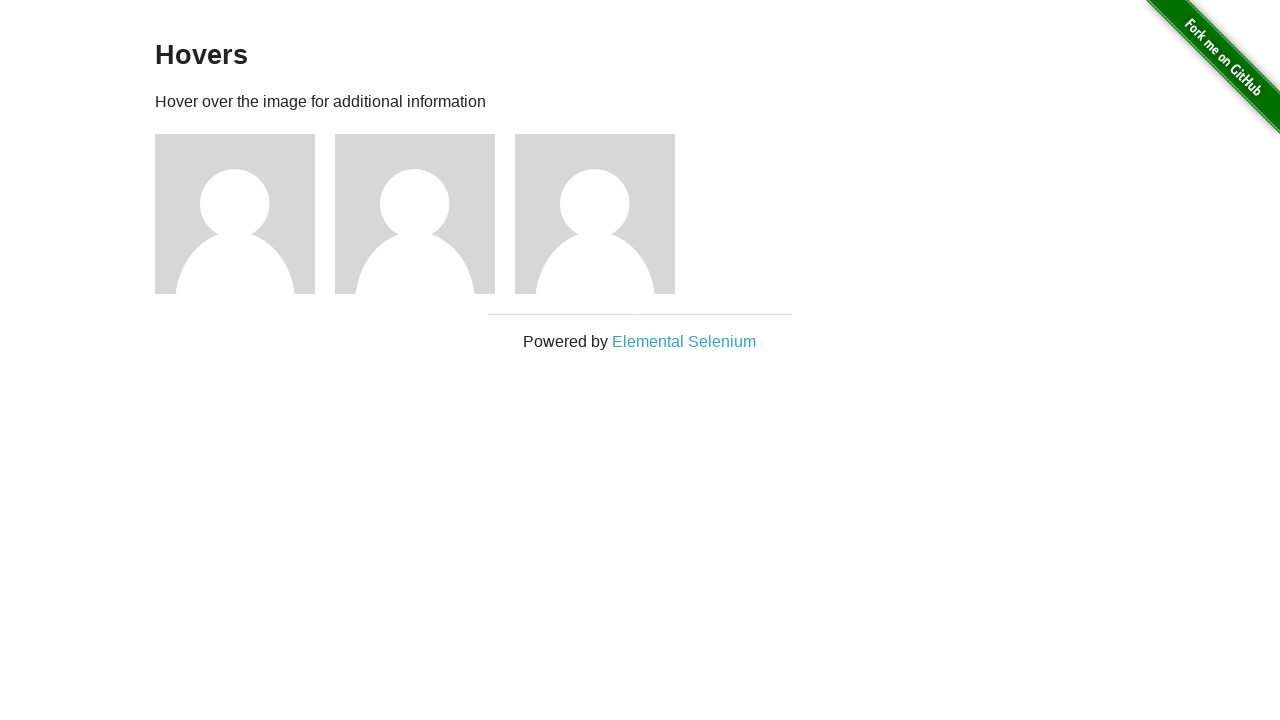

Located the first user avatar element
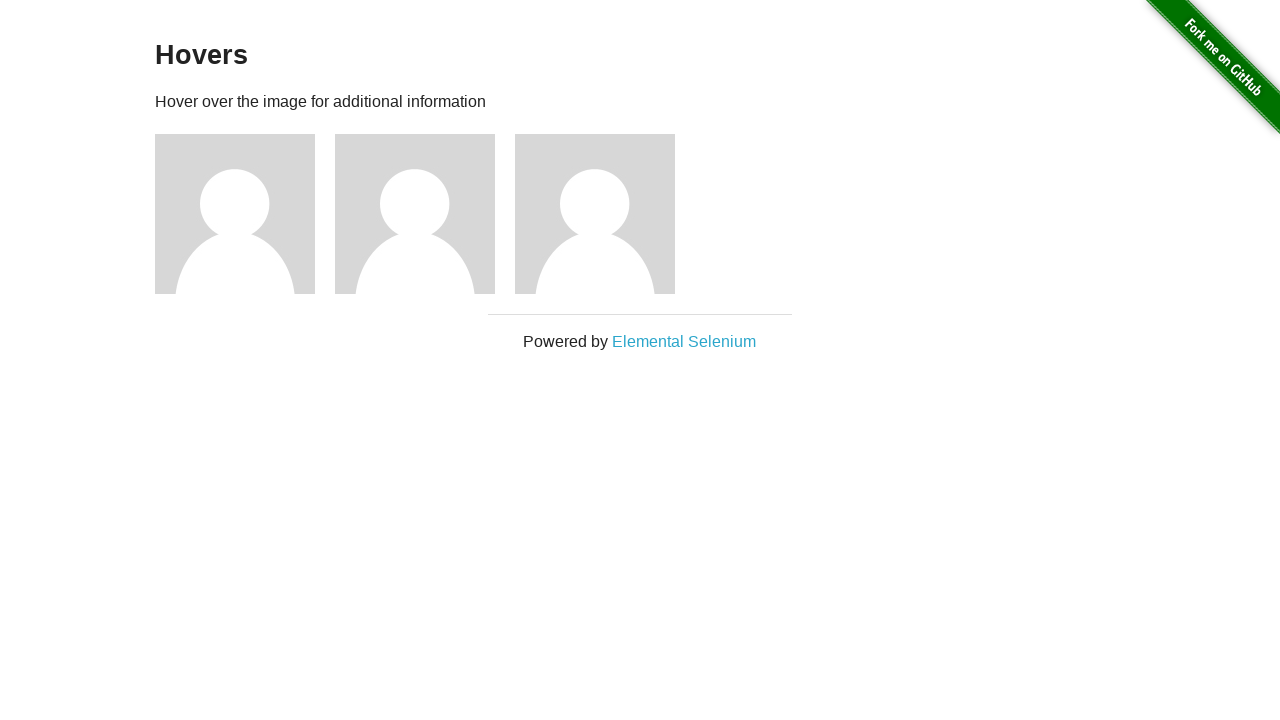

Hovered over the user avatar to trigger hover state at (235, 214) on (//img[@alt='User Avatar'])[1]
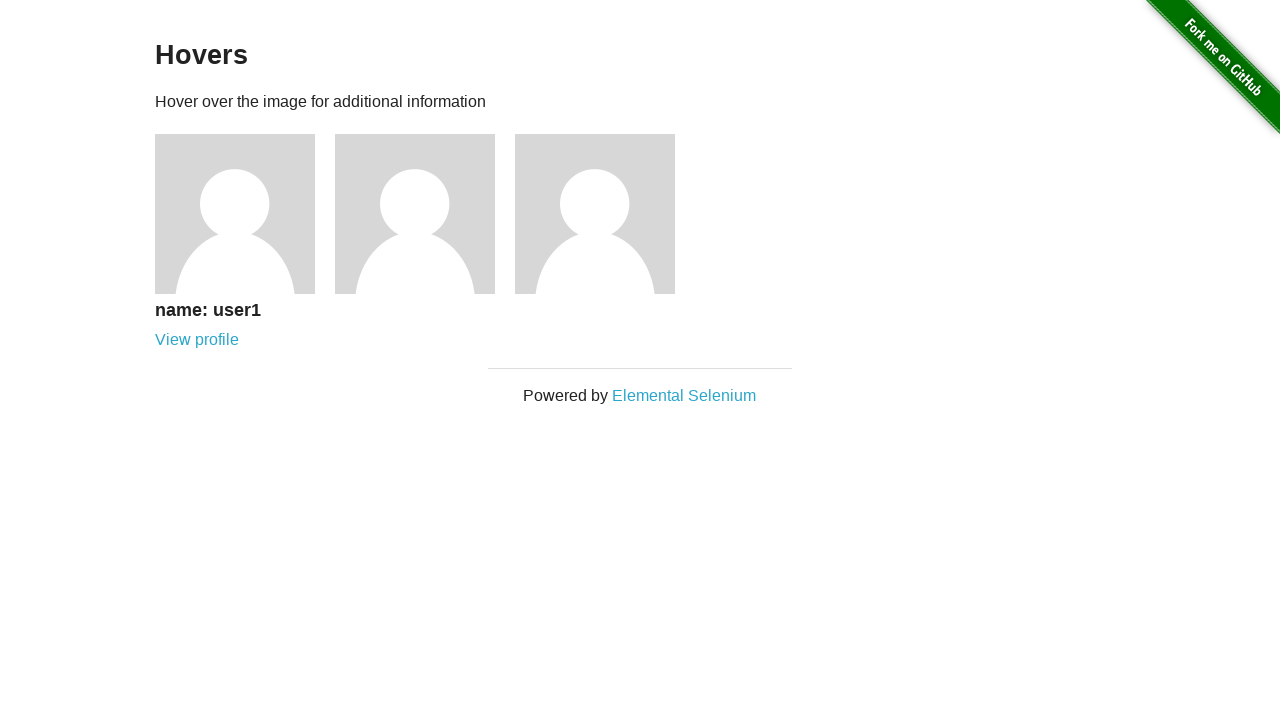

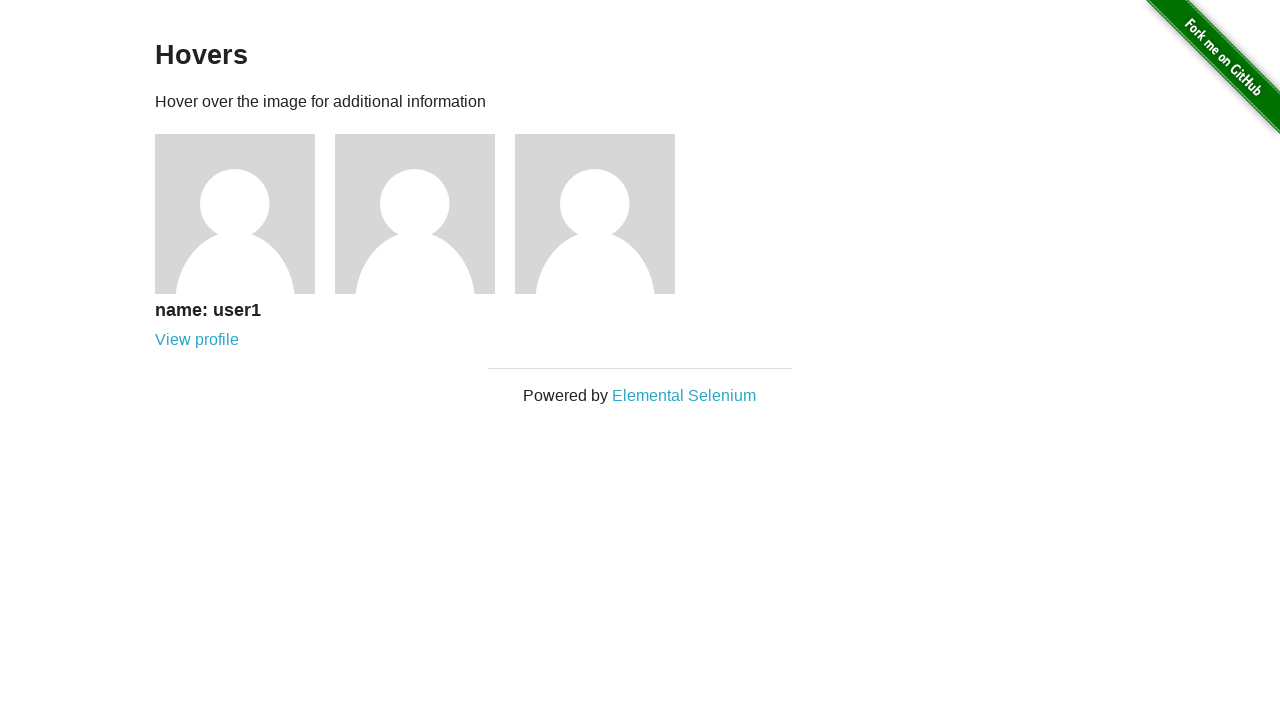